Tests table sorting functionality by clicking on a column header and verifying the data is sorted, then retrieves the price of a specific item (Beans) from the table

Starting URL: https://rahulshettyacademy.com/seleniumPractise/#/offers

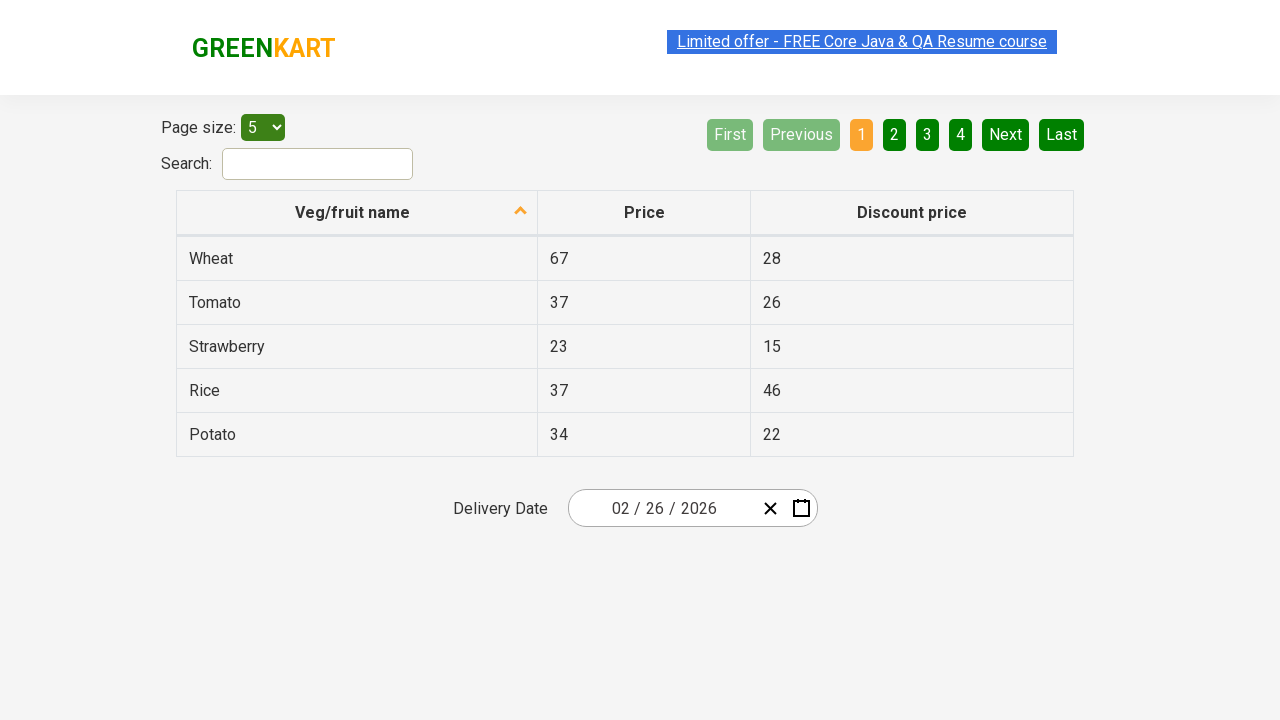

Clicked first column header to sort table at (357, 213) on xpath=//tr/th[1]
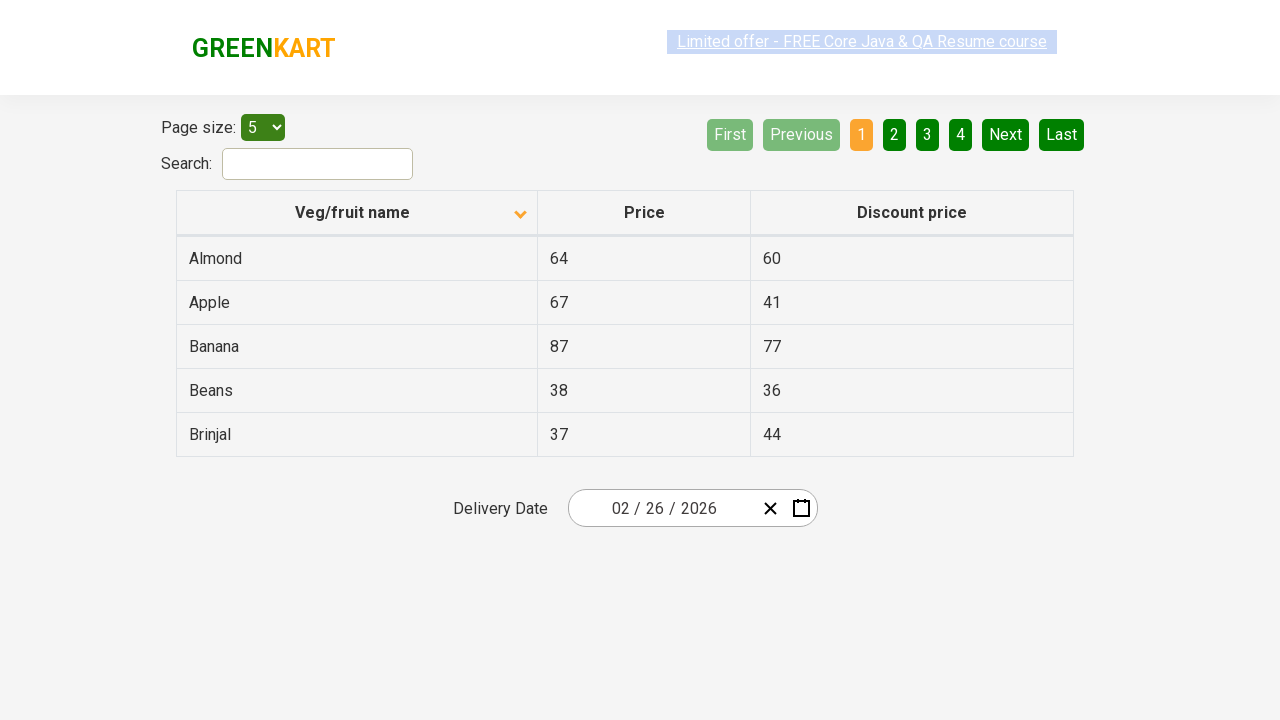

Waited for table sorting to complete
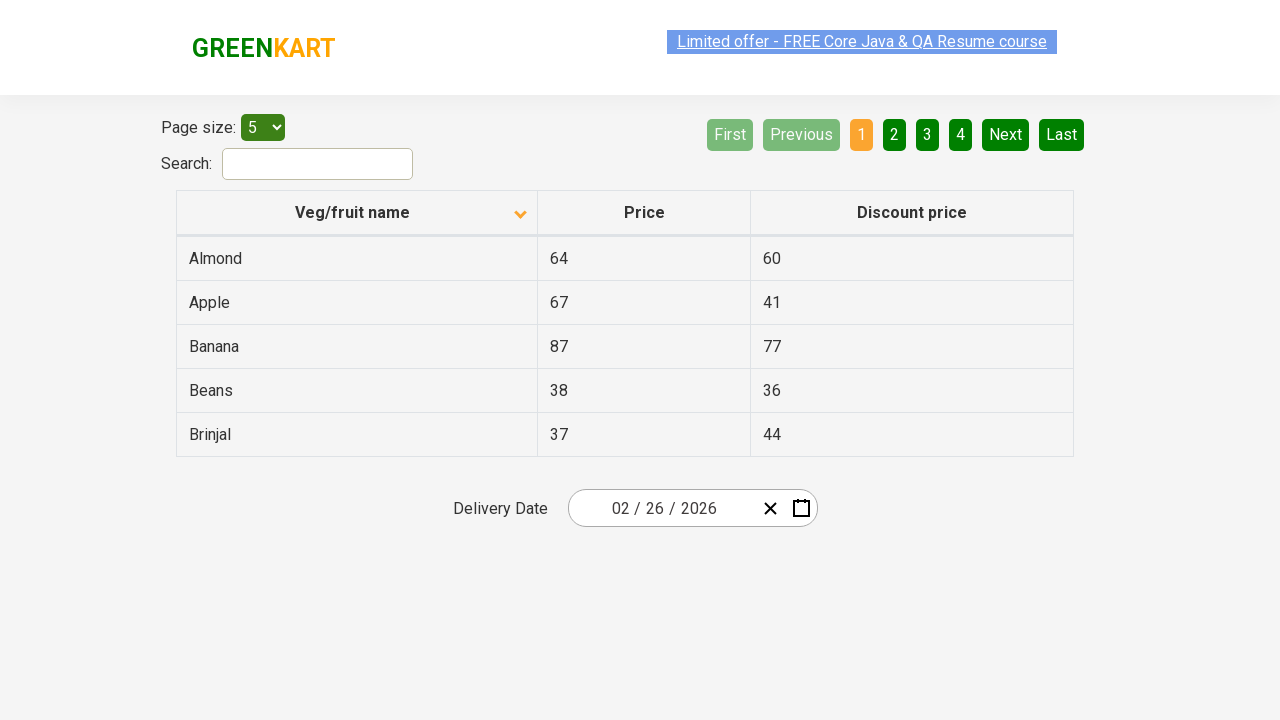

Retrieved all elements from first column
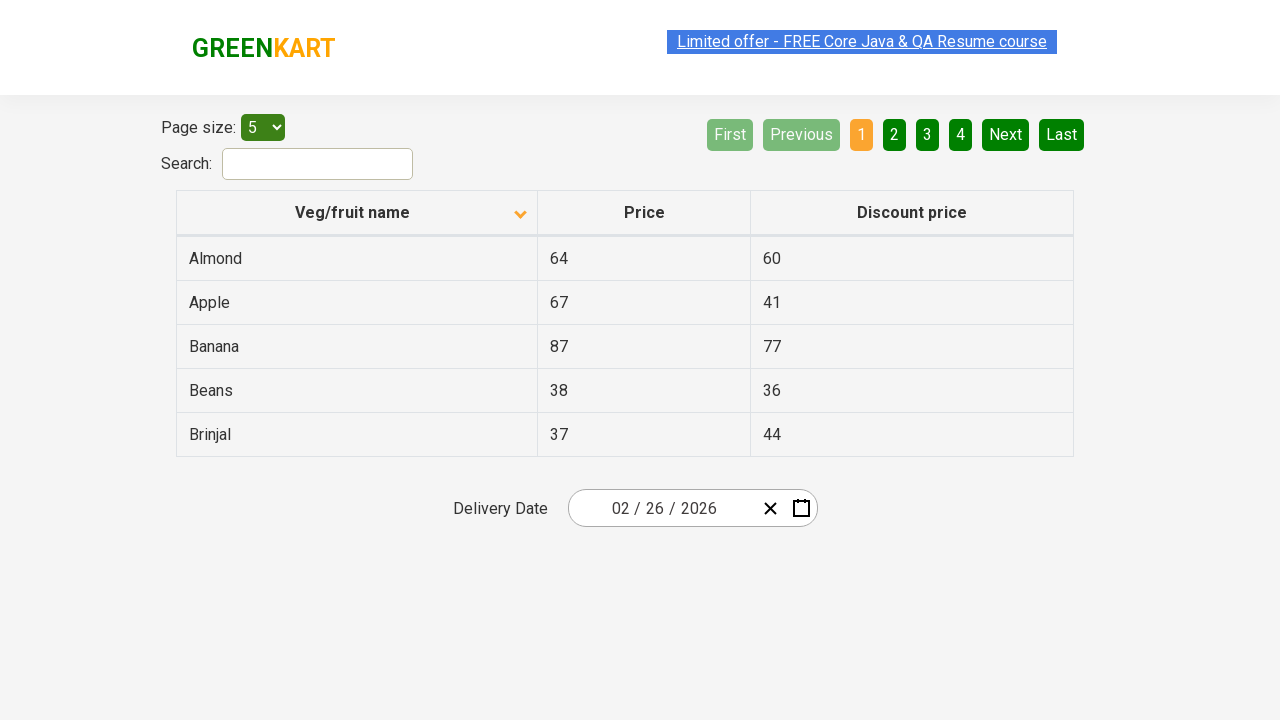

Extracted text content from all first column elements
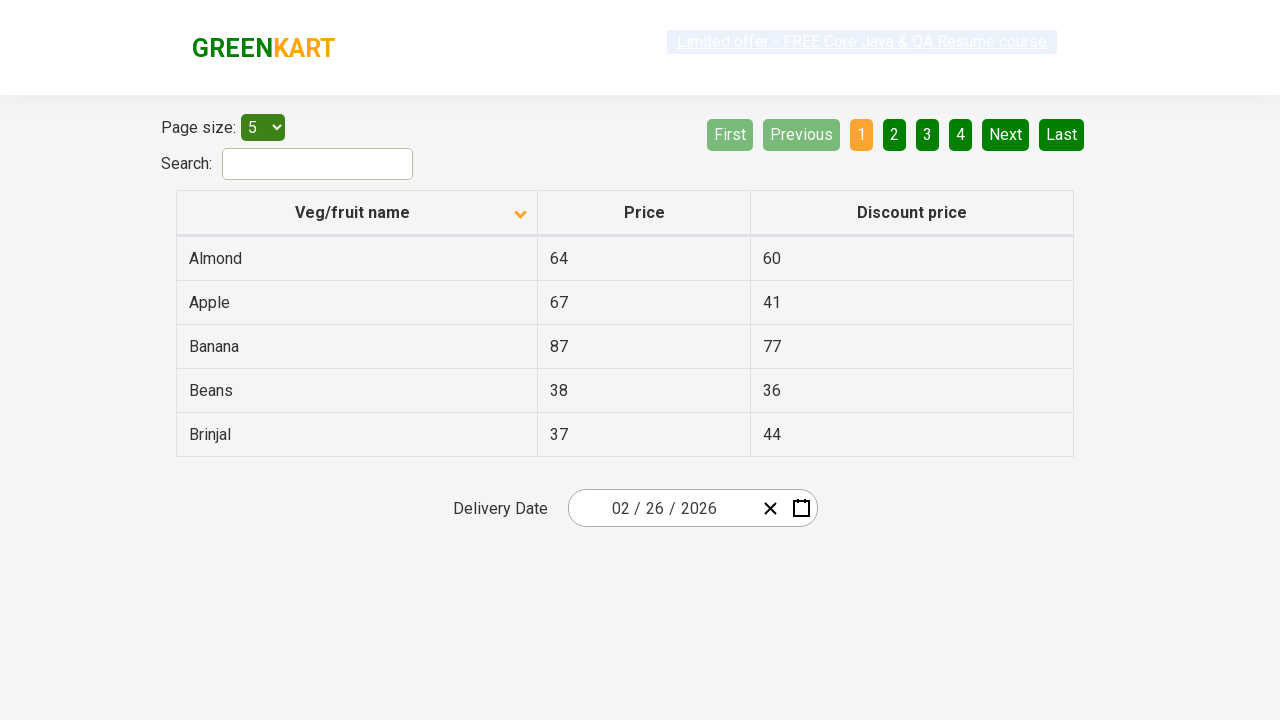

Created sorted version of column data
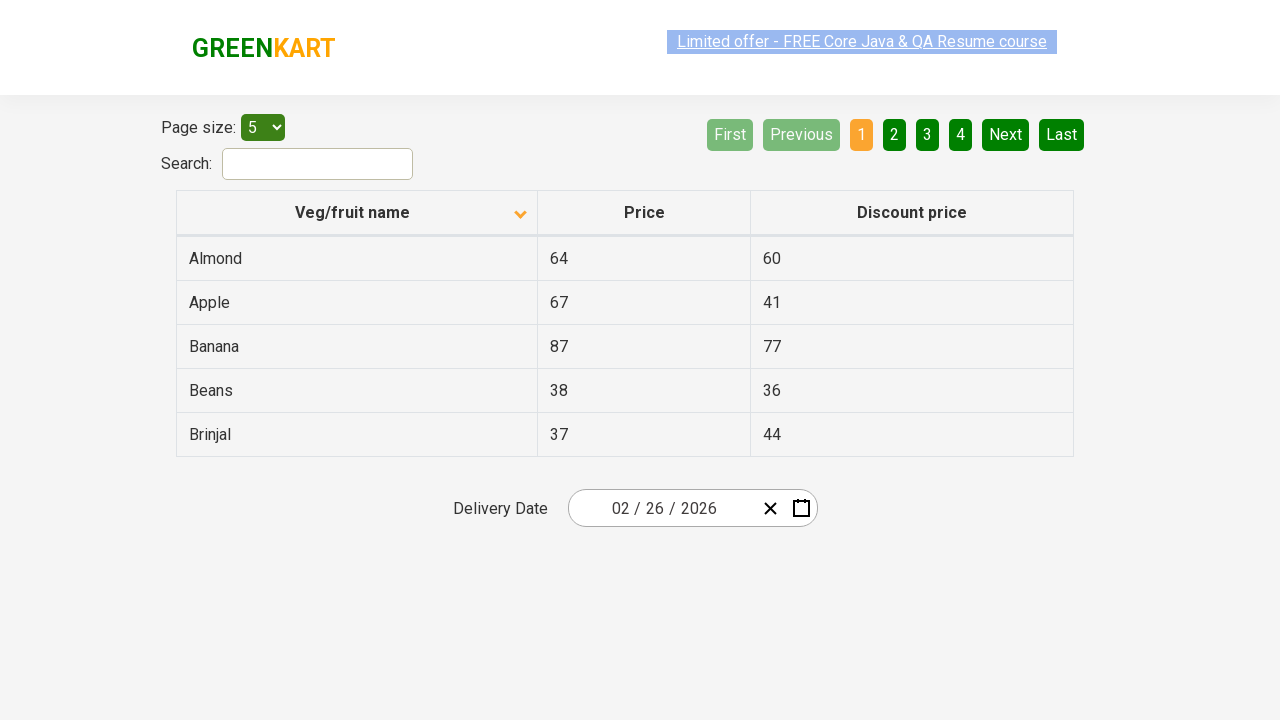

Verified table data is sorted correctly
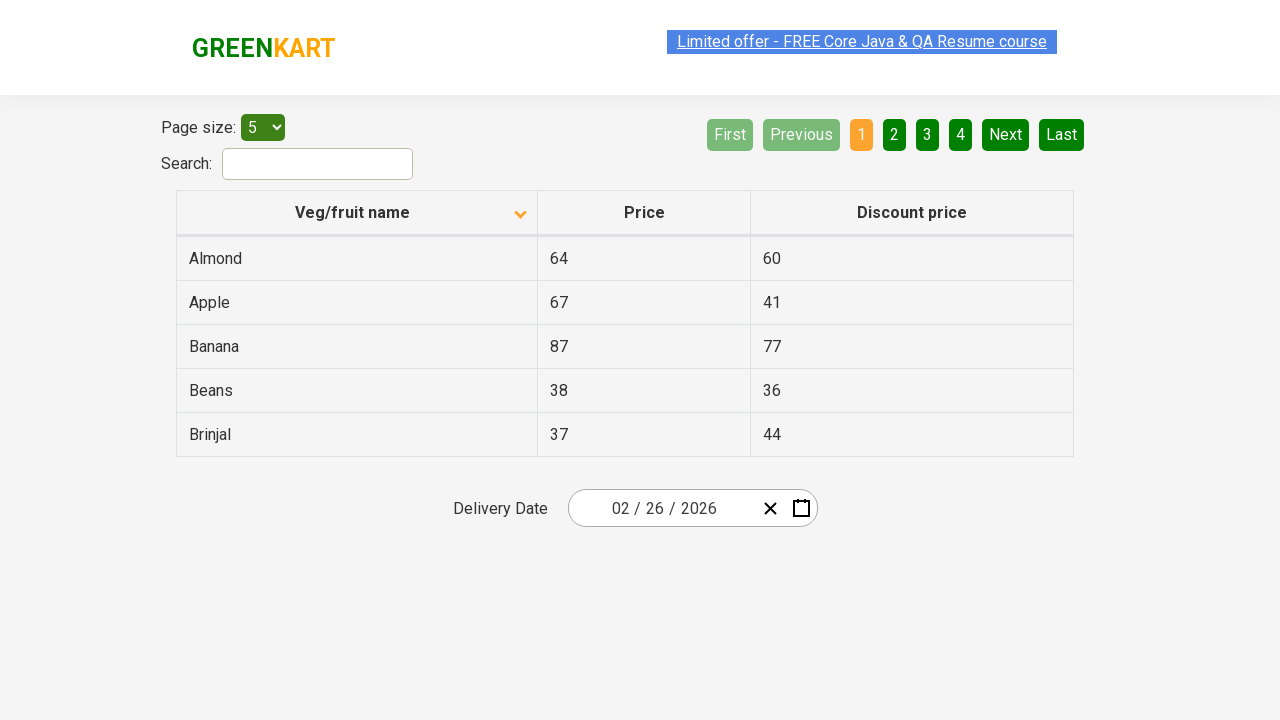

Located Beans row in the table
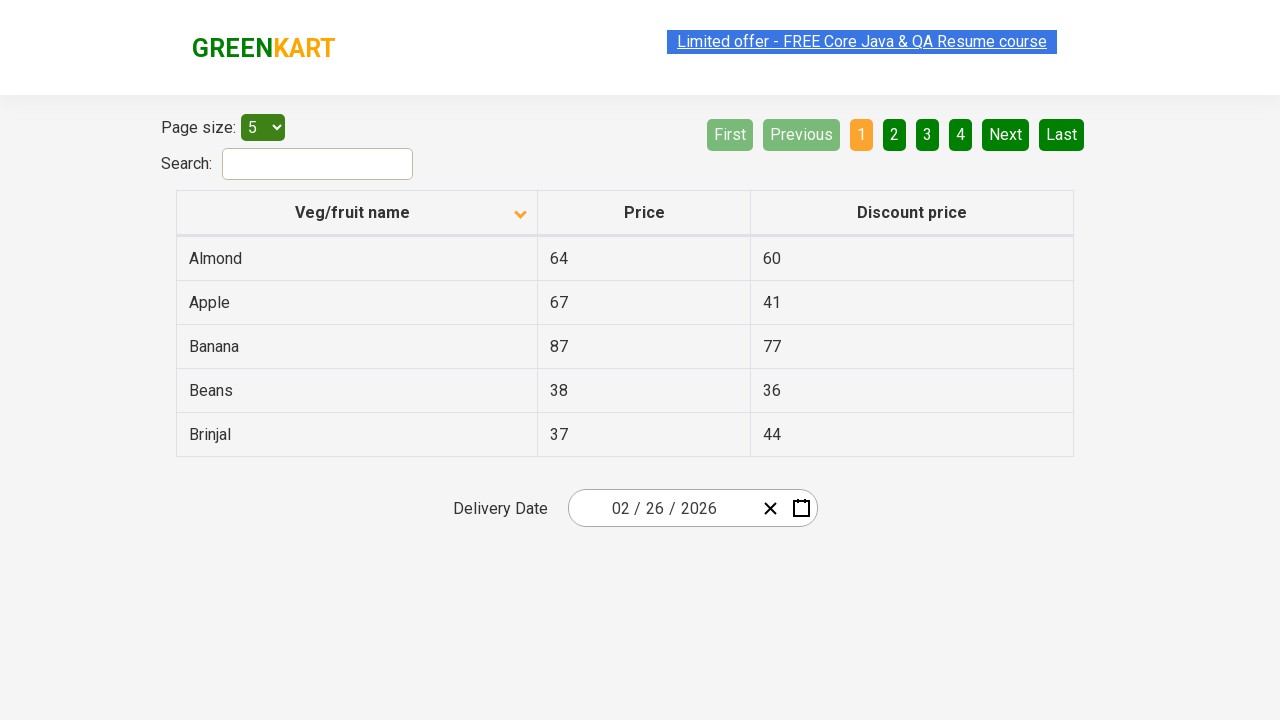

Retrieved price of Beans: 38
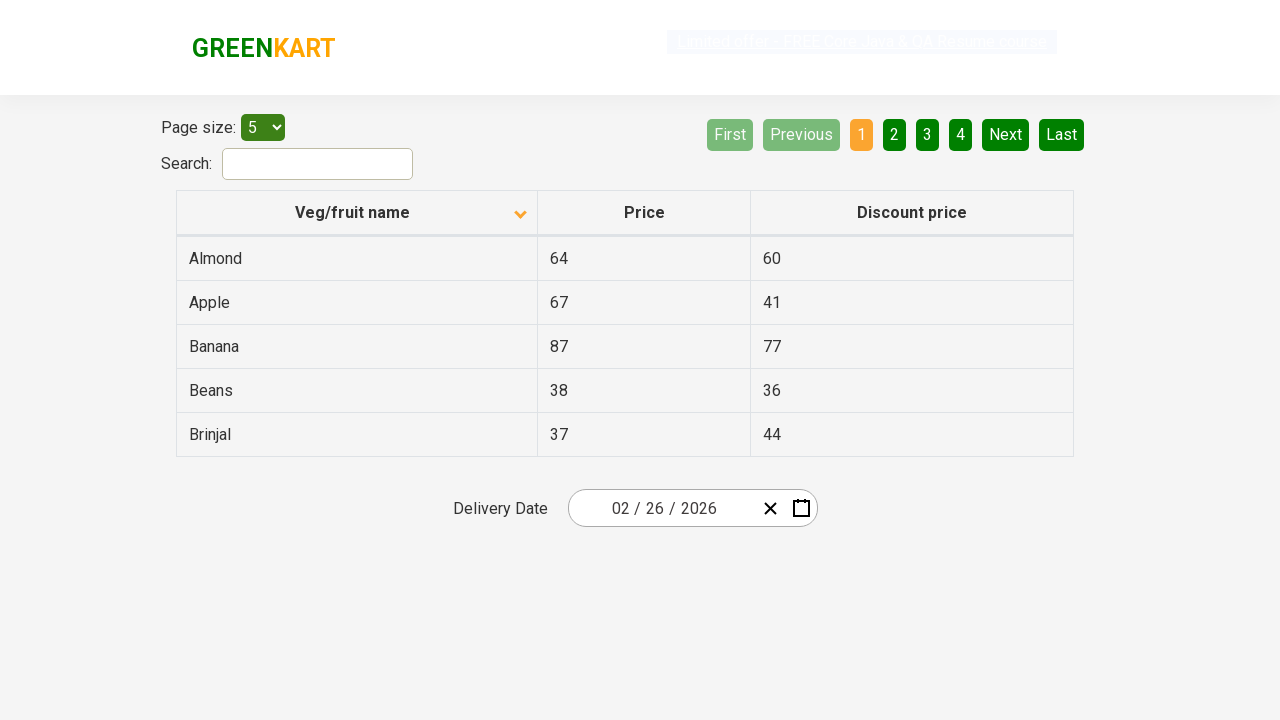

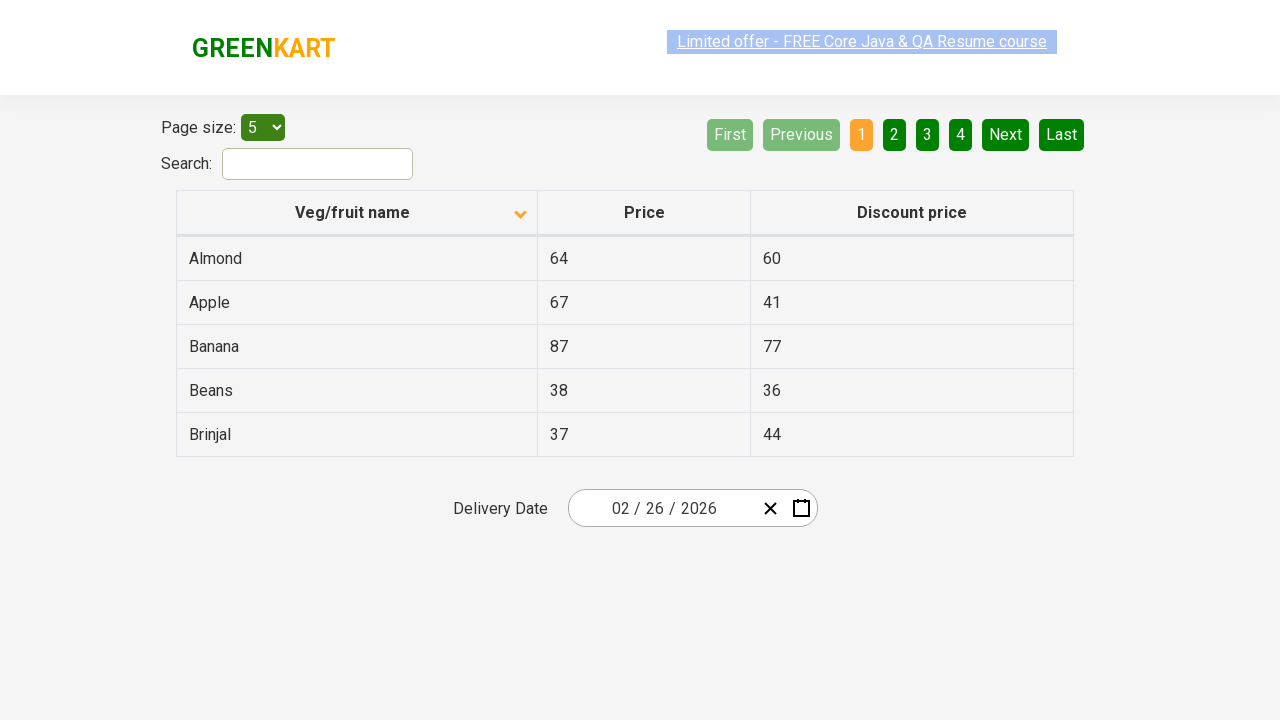